Navigates to RedBus website and sets the browser window position. Since Playwright handles window management differently, this test verifies the page loads successfully.

Starting URL: https://www.redbus.in/

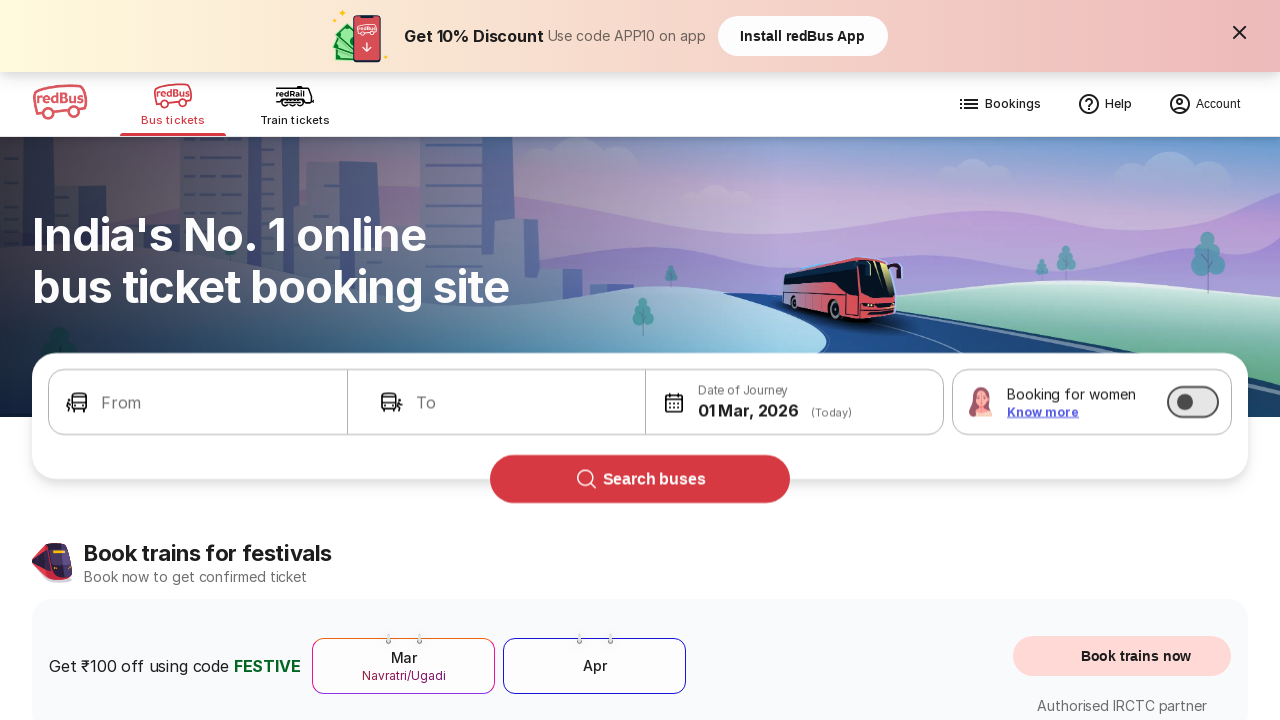

Page loaded with domcontentloaded state
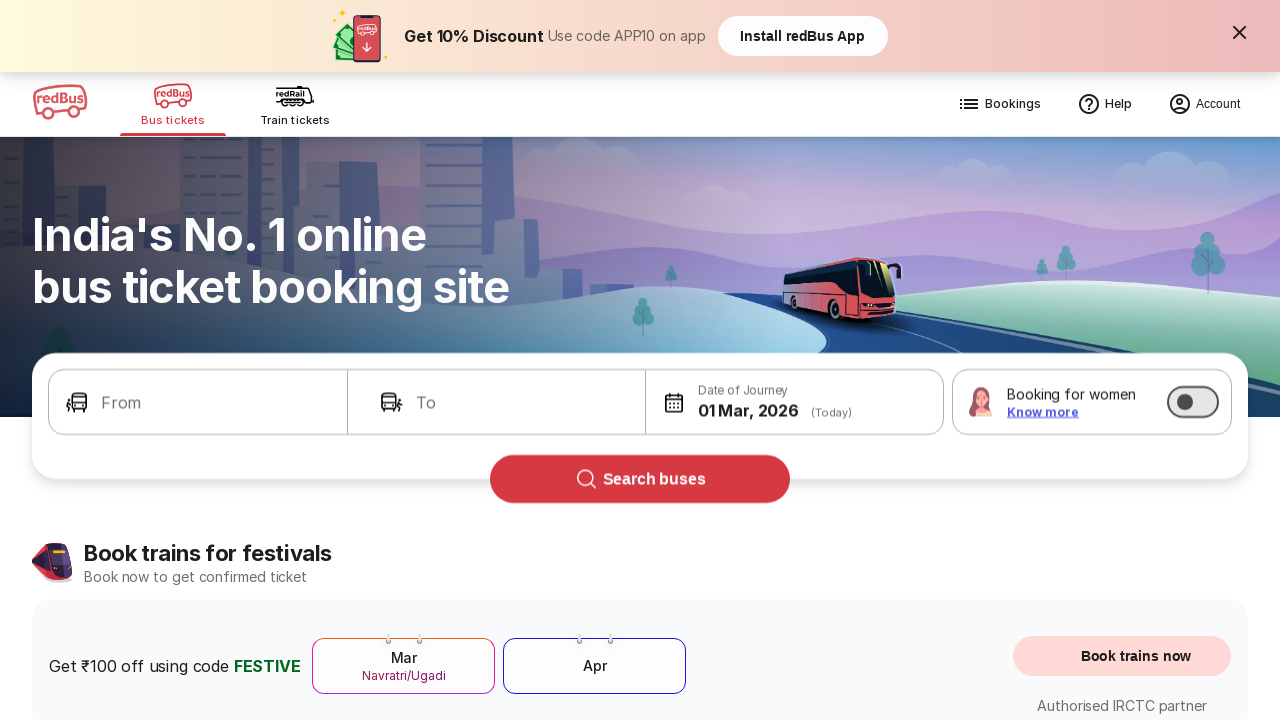

Body element present on RedBus page
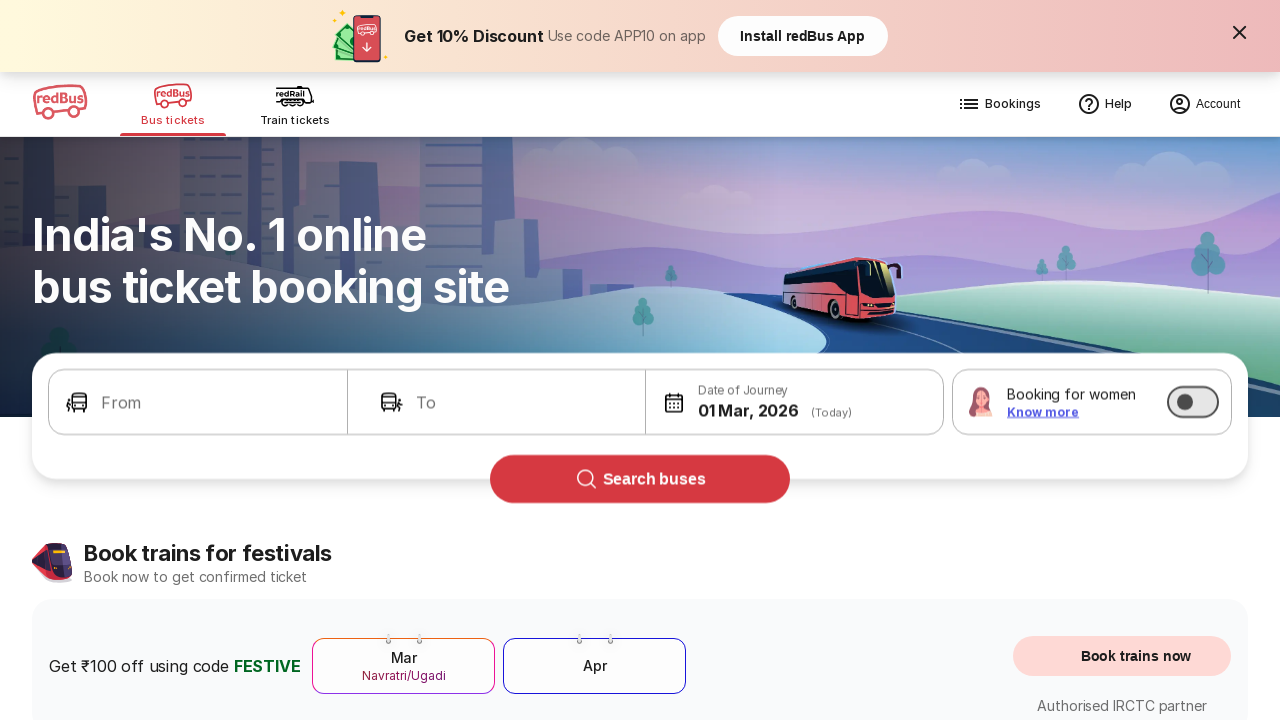

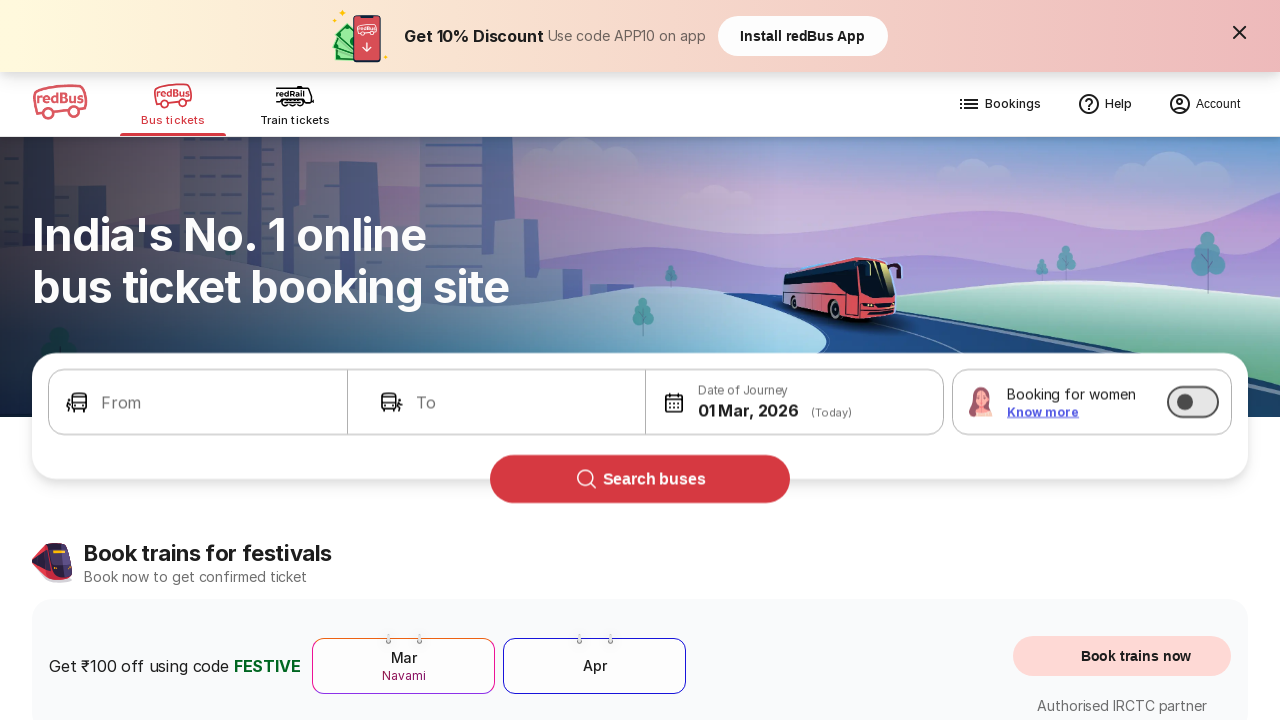